Tests an e-commerce shopping flow by adding specific vegetables (Cucumber, Brocolli, Beetroot, Carrot) to cart, proceeding to checkout, applying a promo code, and verifying the promo is applied successfully.

Starting URL: https://rahulshettyacademy.com/seleniumPractise/

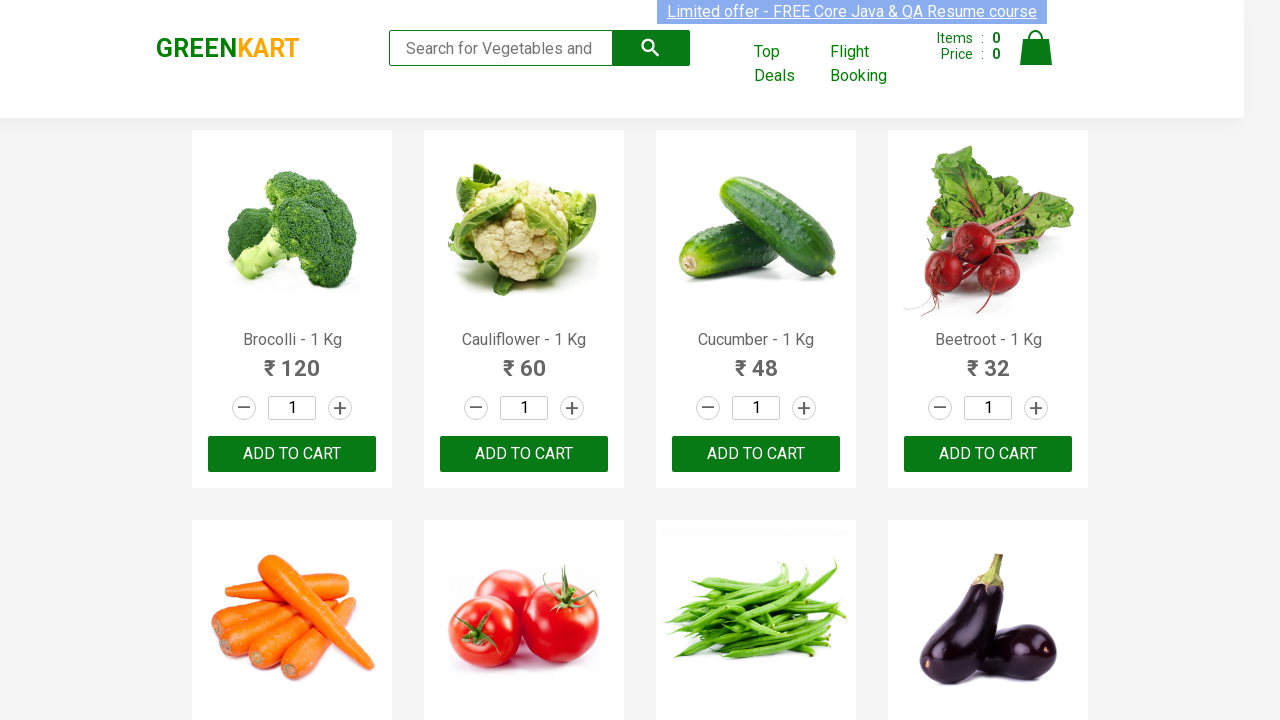

Waited 3 seconds for products to load
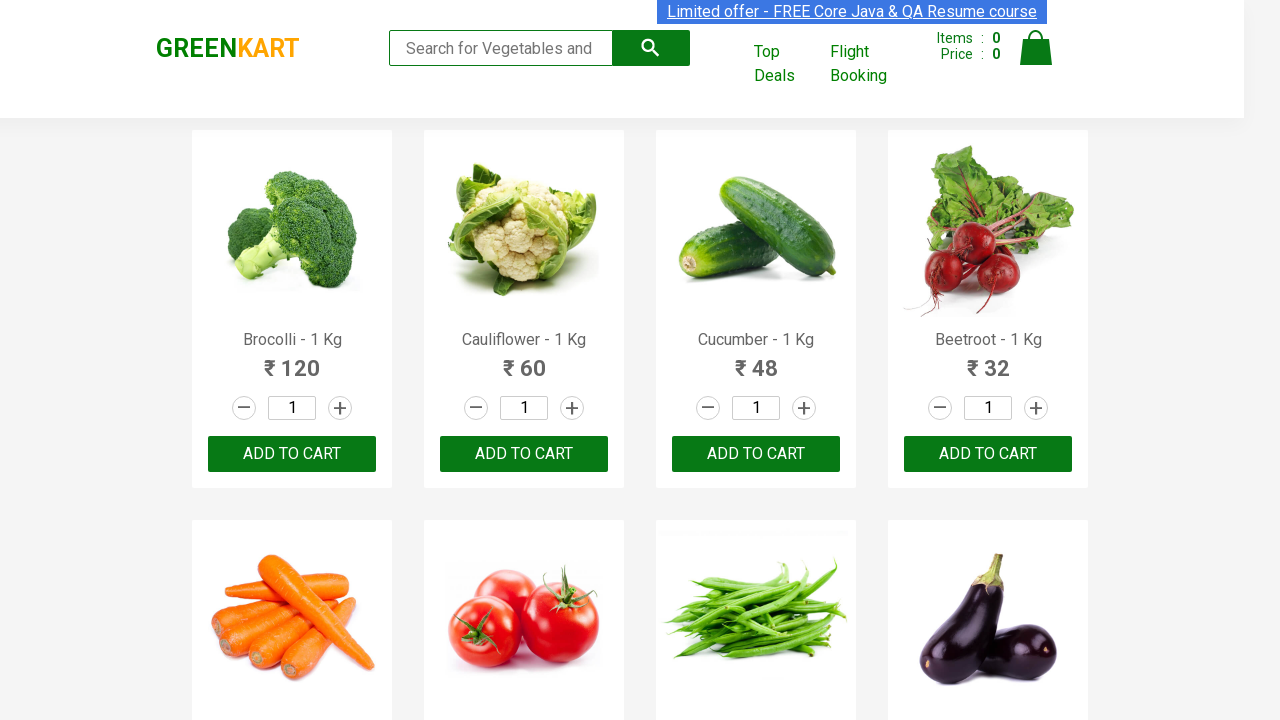

Retrieved all product elements from page
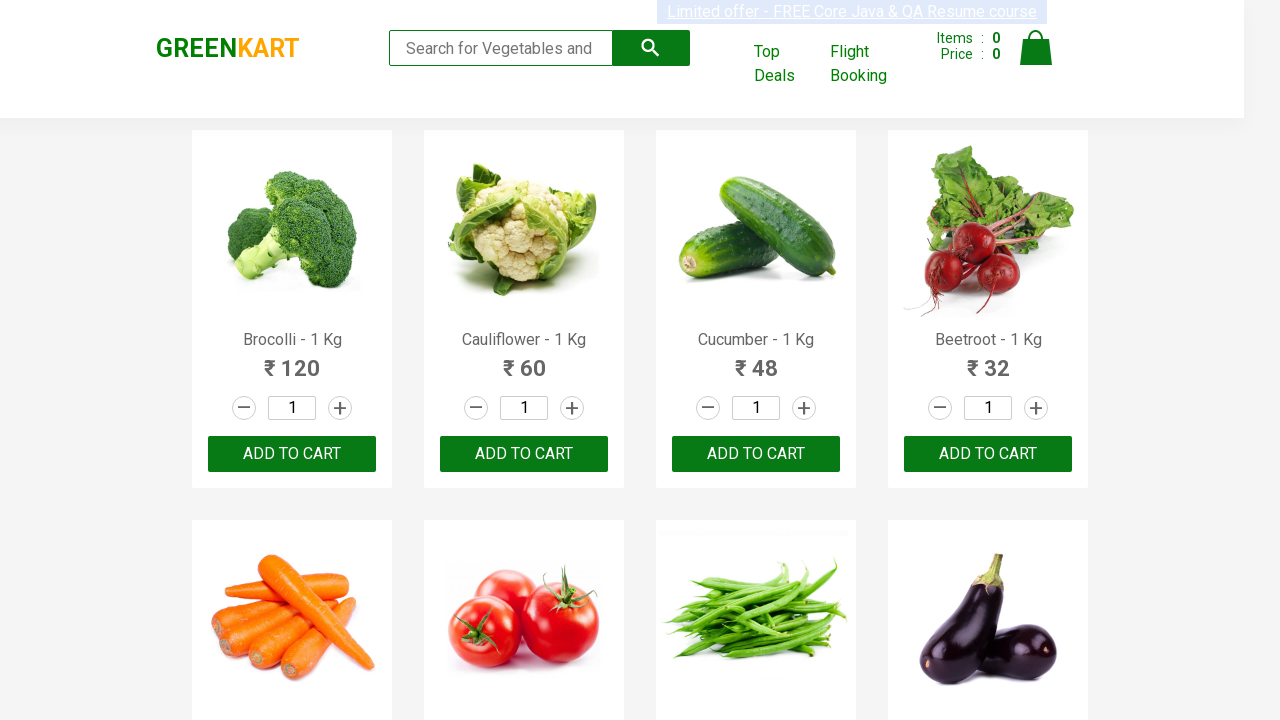

Added 'Brocolli' to cart (1/4) at (292, 454) on xpath=//div[@class='product-action']/button >> nth=0
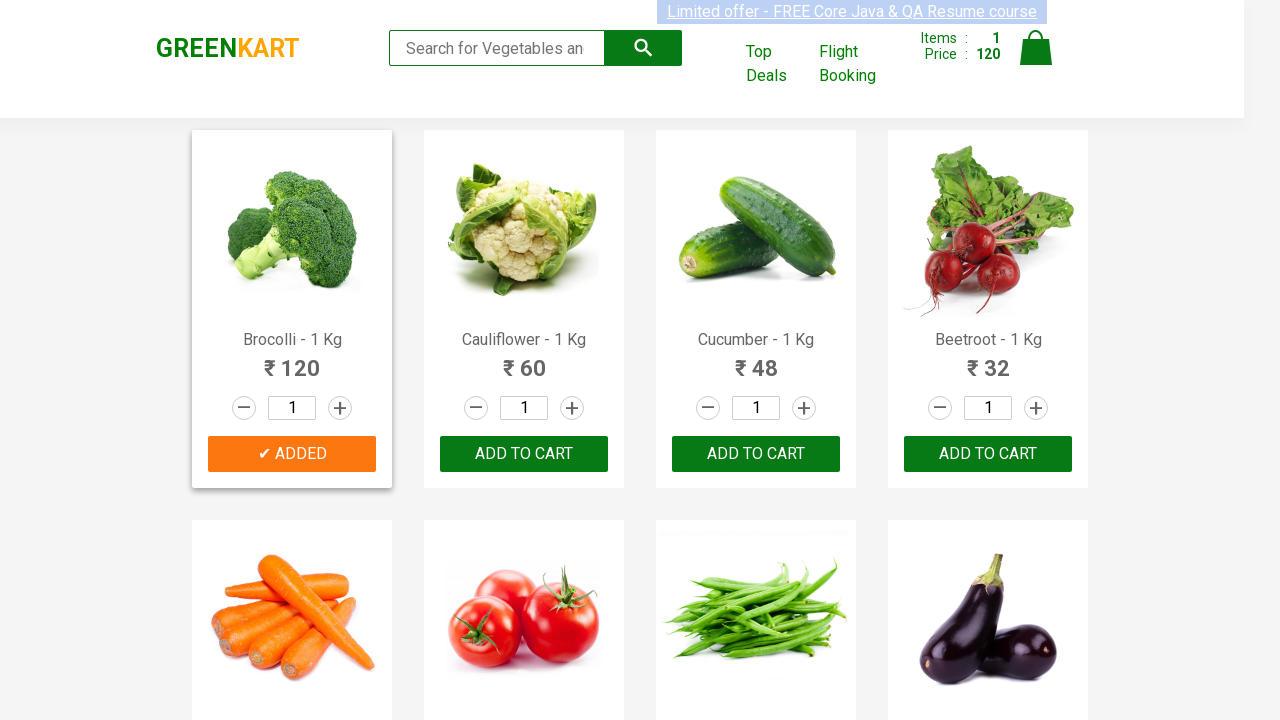

Added 'Cucumber' to cart (2/4) at (756, 454) on xpath=//div[@class='product-action']/button >> nth=2
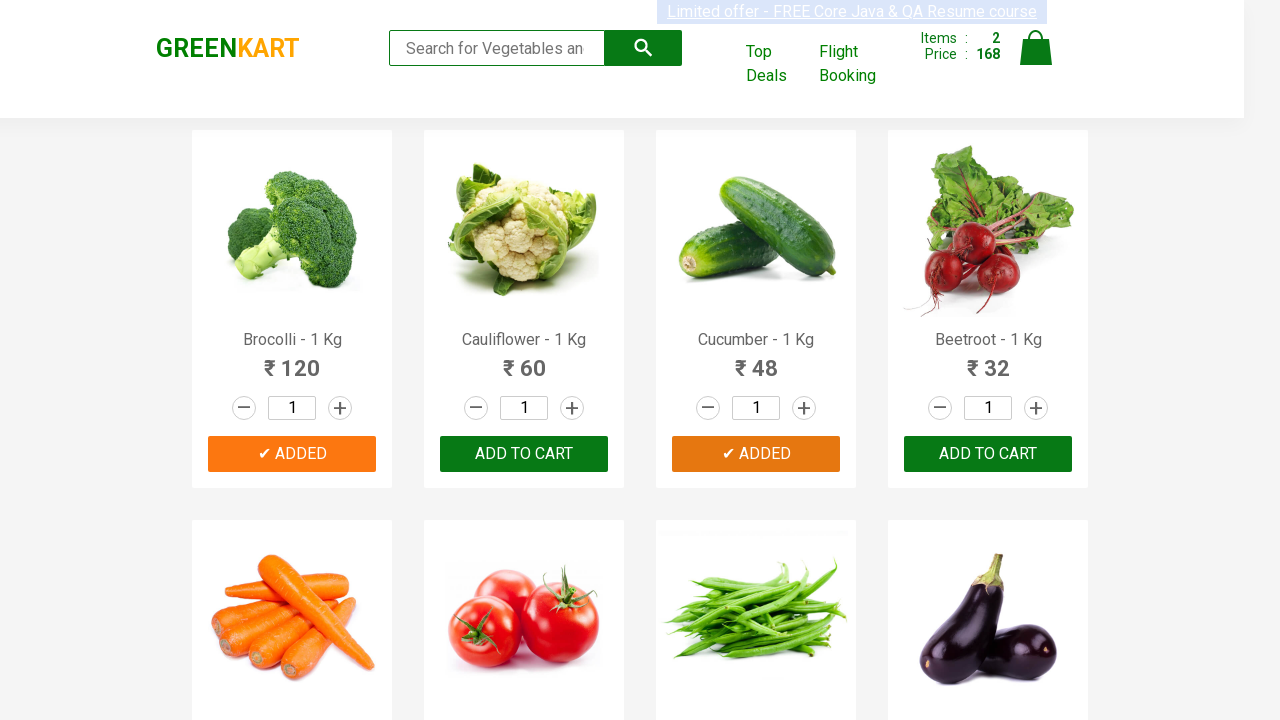

Added 'Beetroot' to cart (3/4) at (988, 454) on xpath=//div[@class='product-action']/button >> nth=3
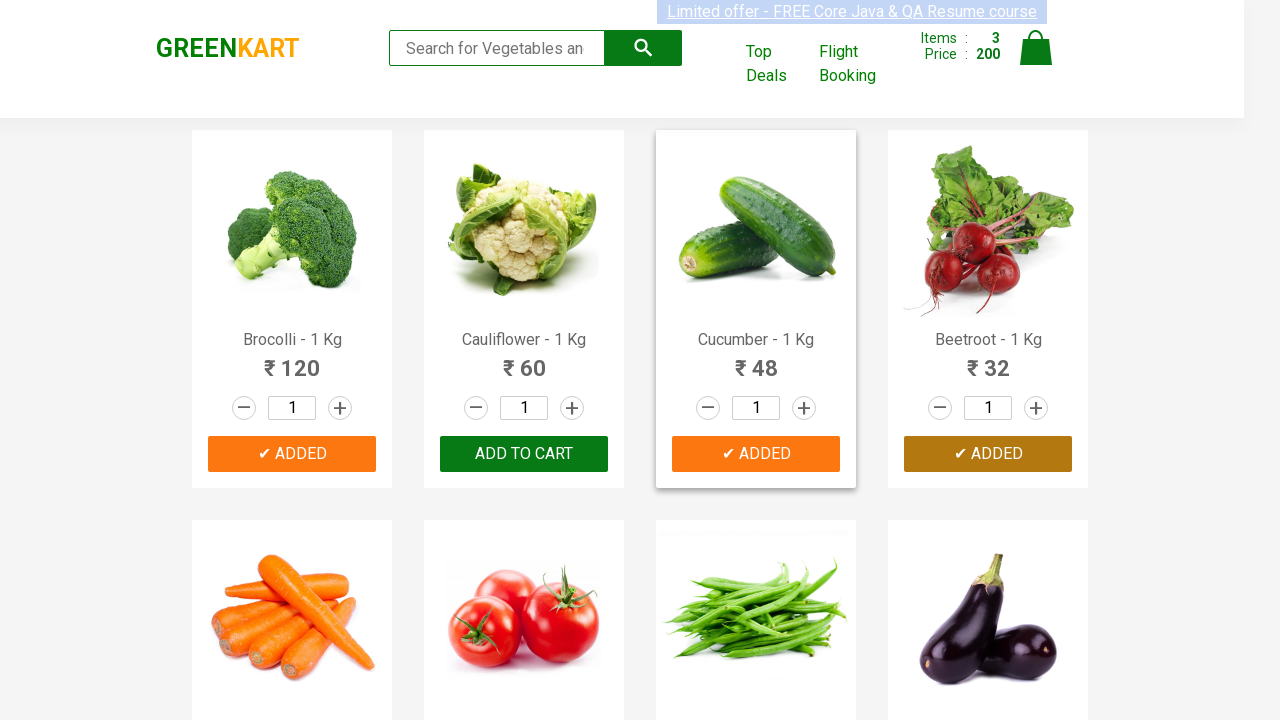

Added 'Carrot' to cart (4/4) at (292, 360) on xpath=//div[@class='product-action']/button >> nth=4
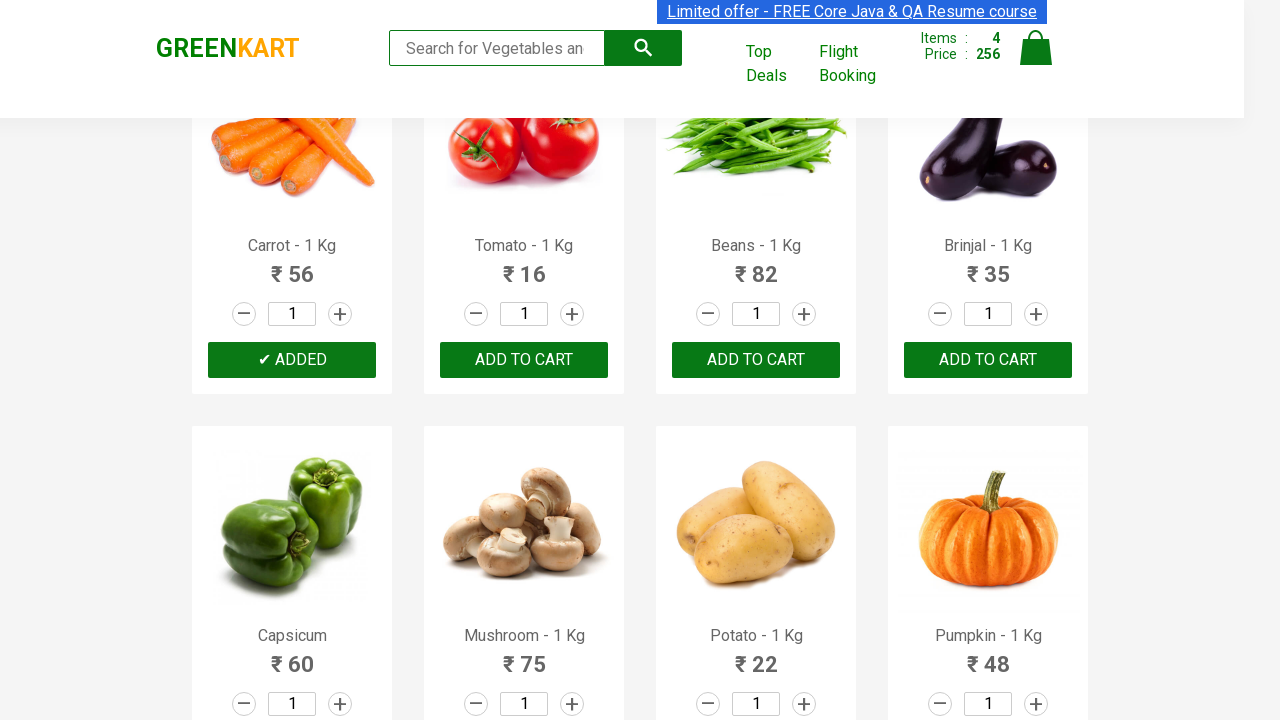

Clicked on cart icon to view shopping cart at (1036, 48) on img[alt='Cart']
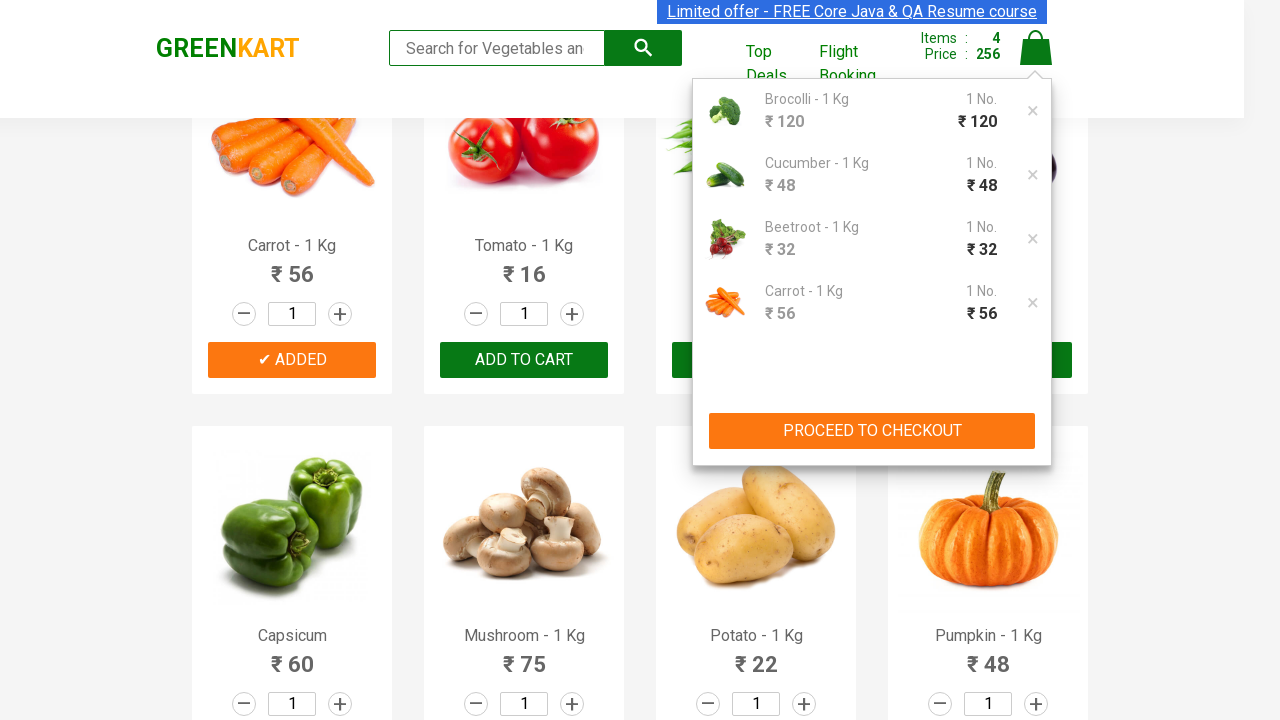

Clicked 'PROCEED TO CHECKOUT' button at (872, 431) on xpath=//button[contains(text(),'PROCEED TO CHECKOUT')]
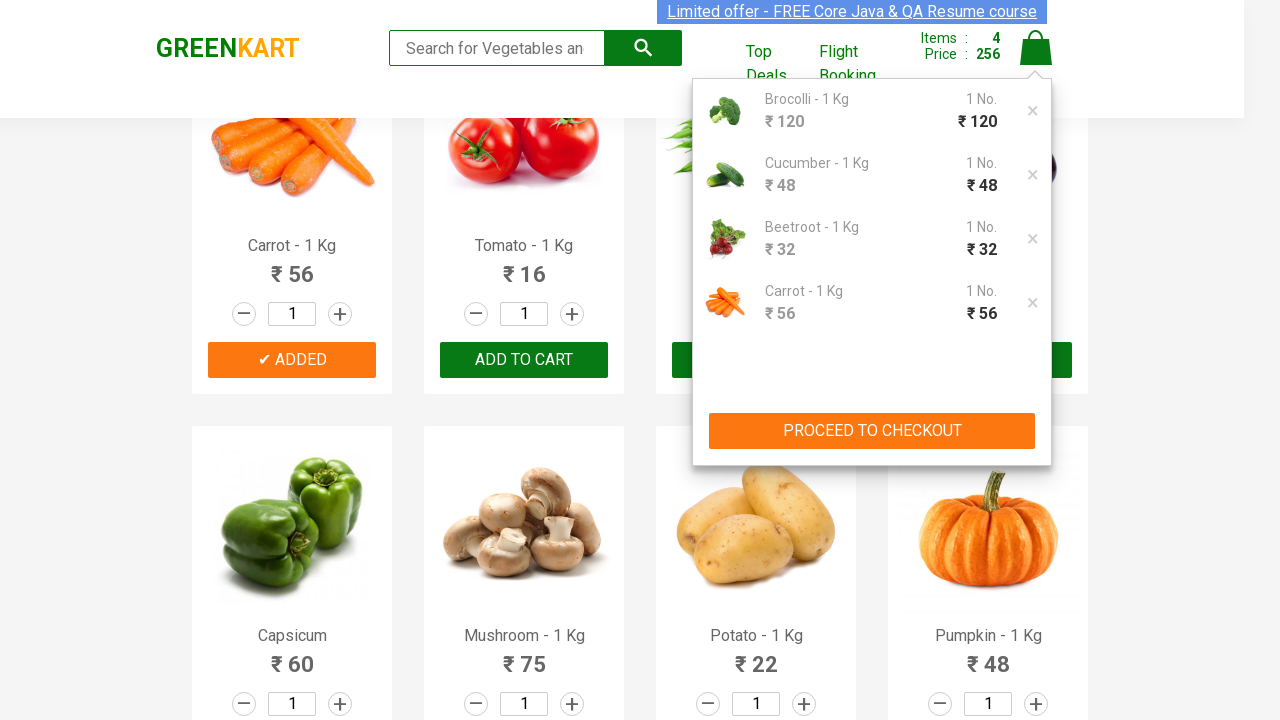

Promo code input field became visible
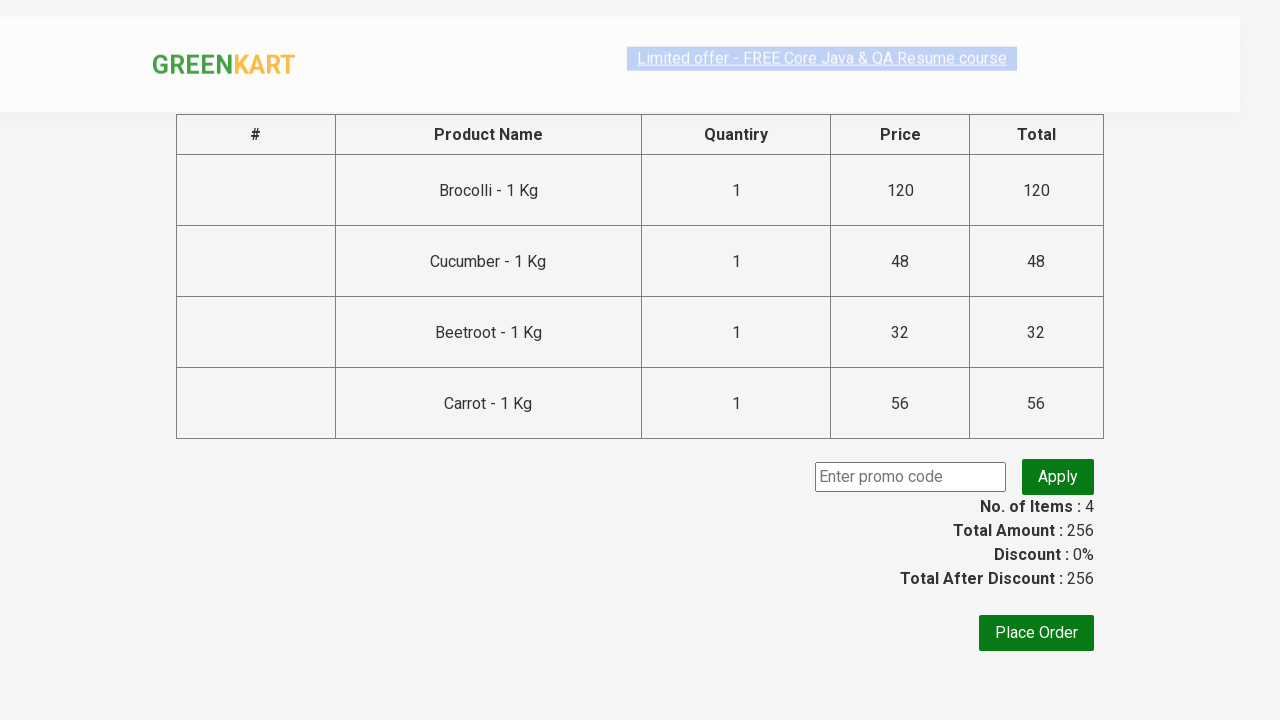

Filled promo code field with 'rahulshettyacademy' on input.promoCode
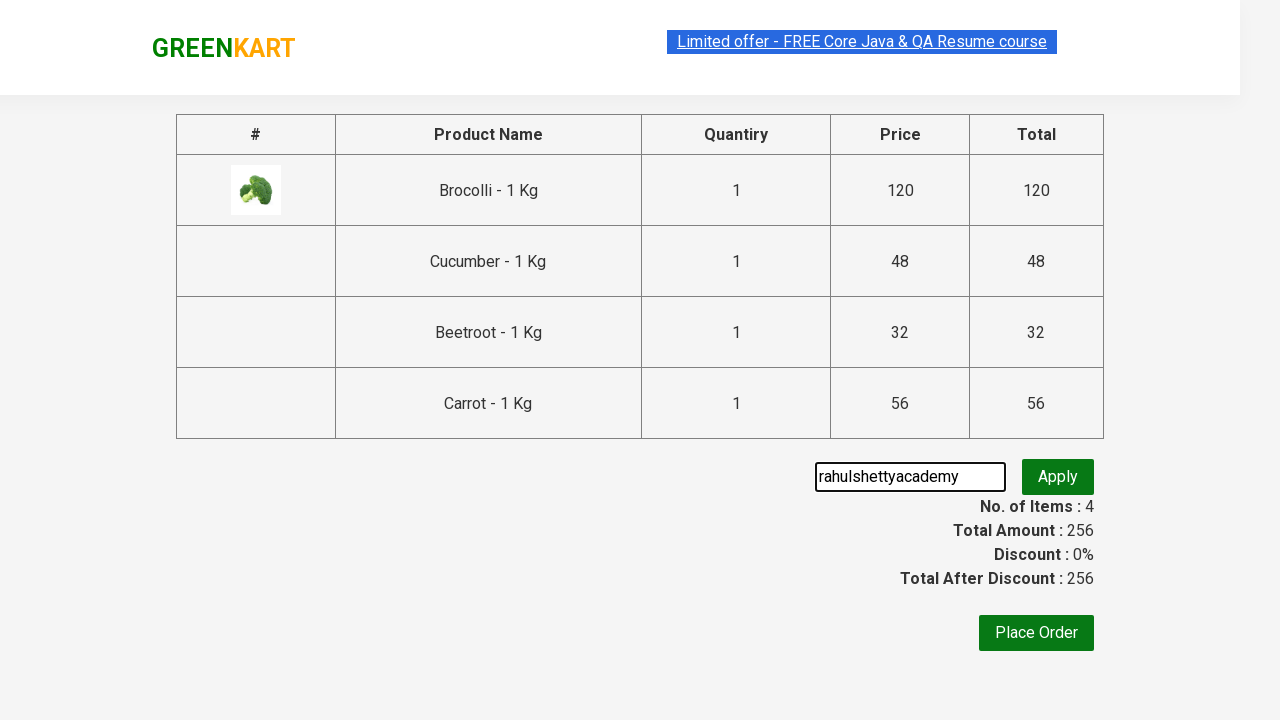

Clicked 'Apply' button to apply promo code at (1058, 477) on button.promoBtn
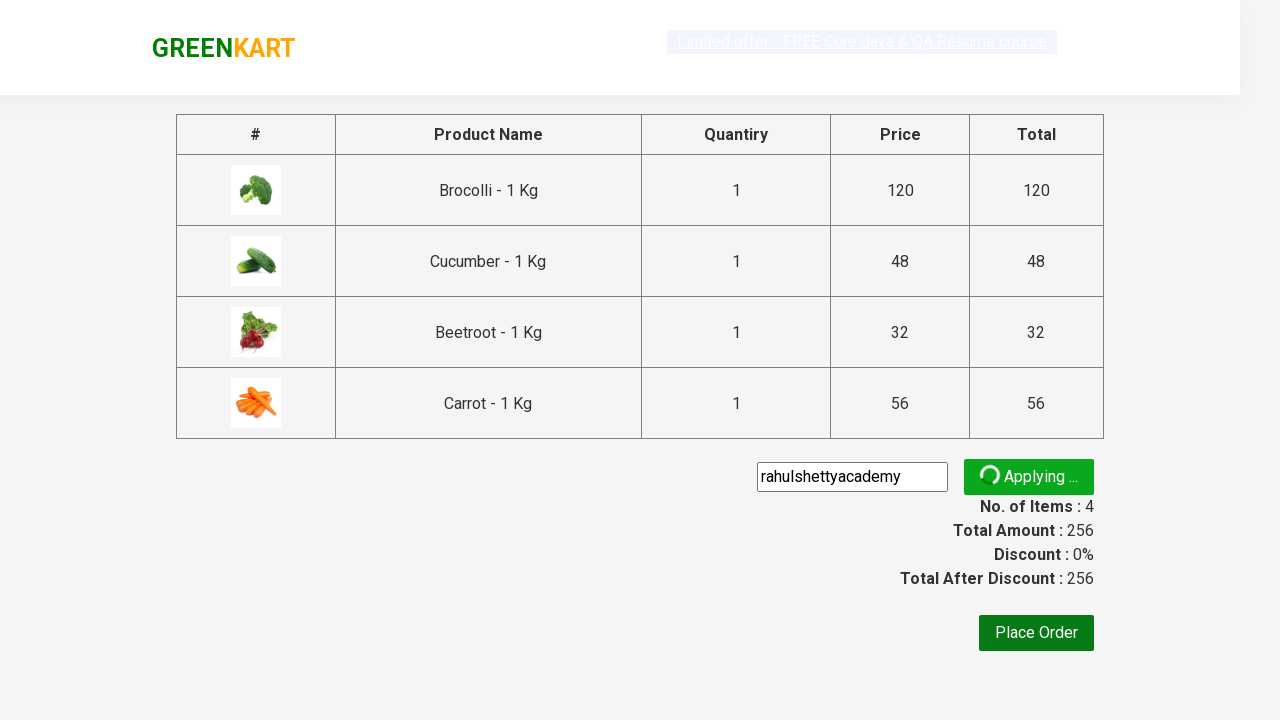

Promo code successfully applied - confirmation message appeared
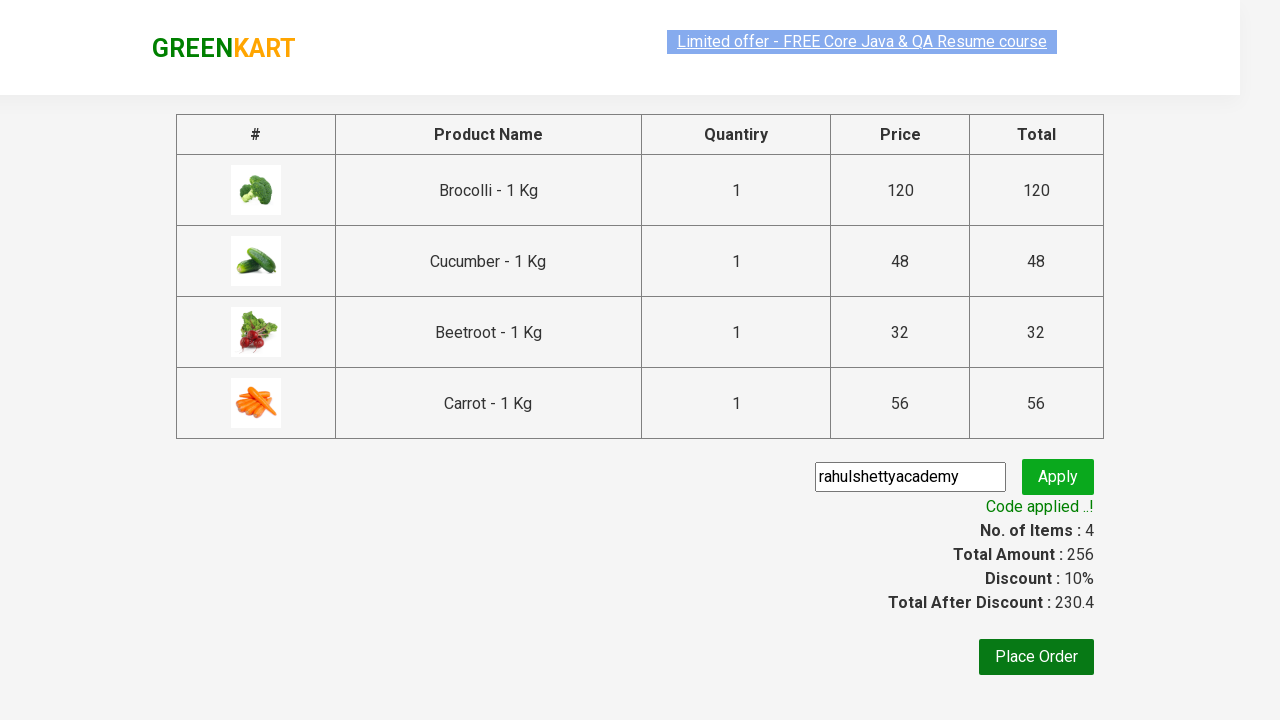

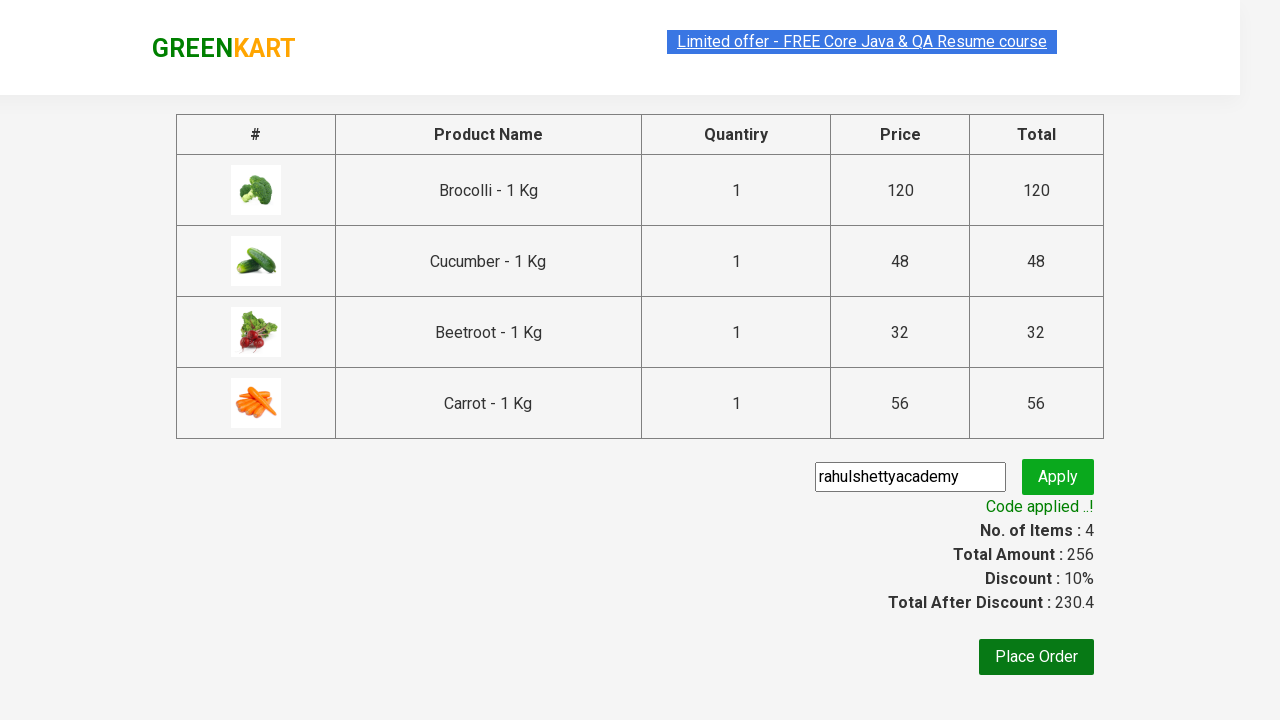